Tests JavaScript alert handling by triggering different types of alerts (simple alert, confirm dialog, and prompt dialog) and interacting with them using accept/dismiss actions

Starting URL: https://the-internet.herokuapp.com/javascript_alerts

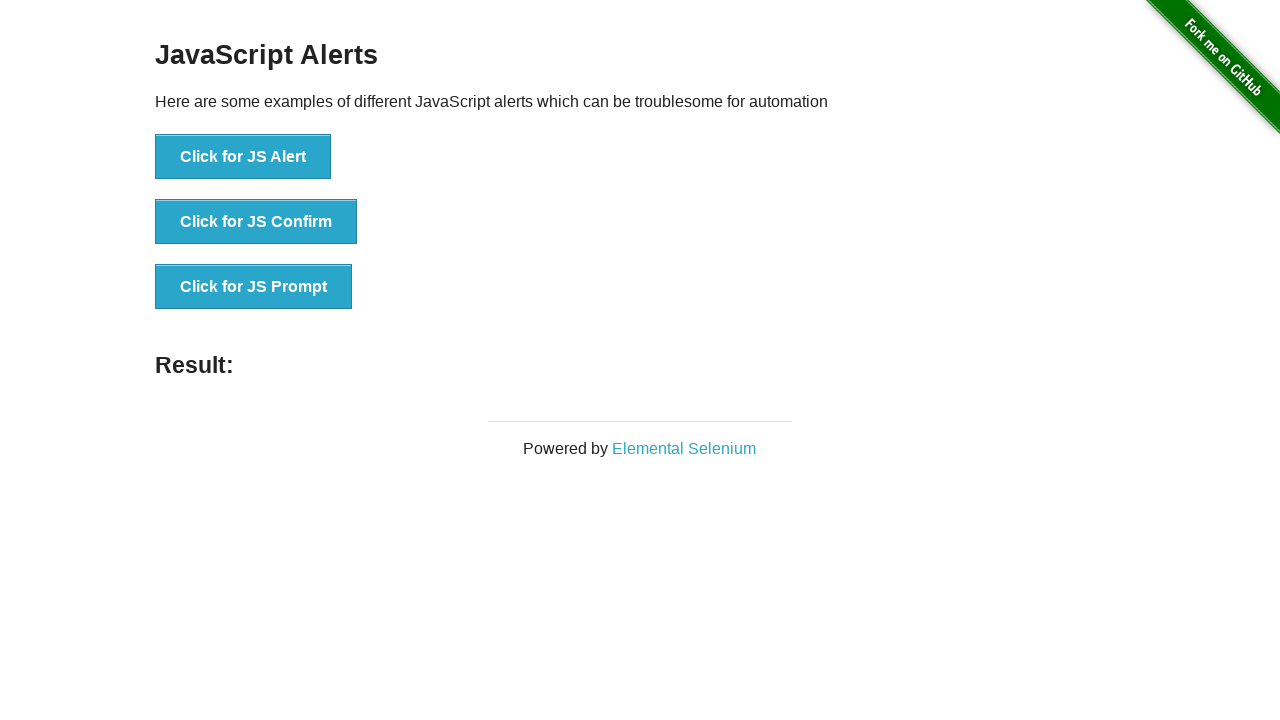

Clicked button to trigger simple alert at (243, 157) on xpath=//button[@onclick='jsAlert()']
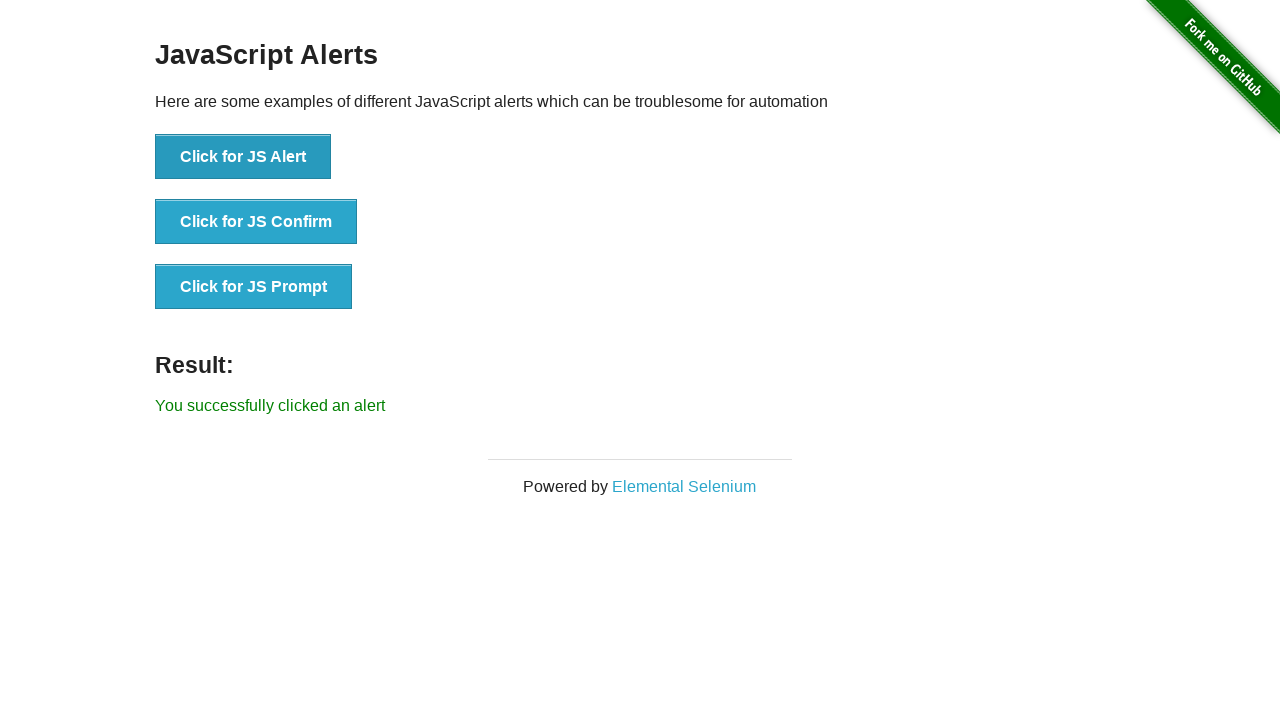

Set up dialog handler to accept alerts
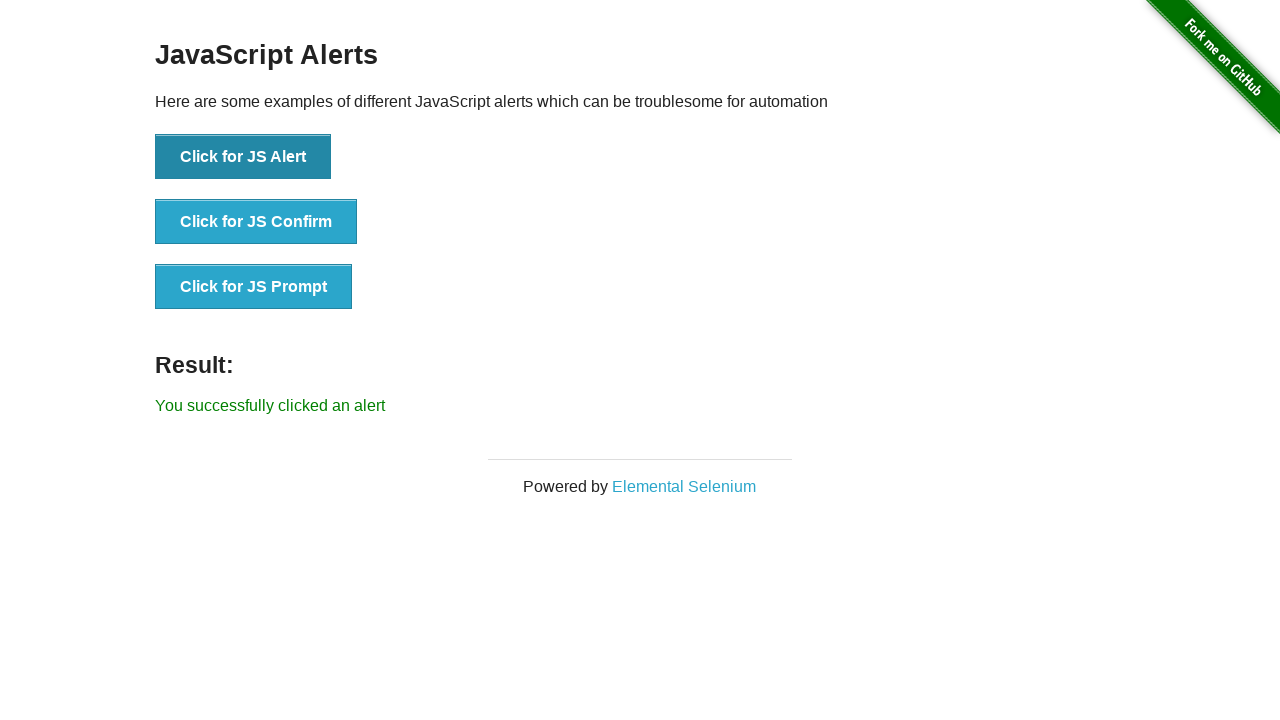

Waited 500ms for simple alert to be handled
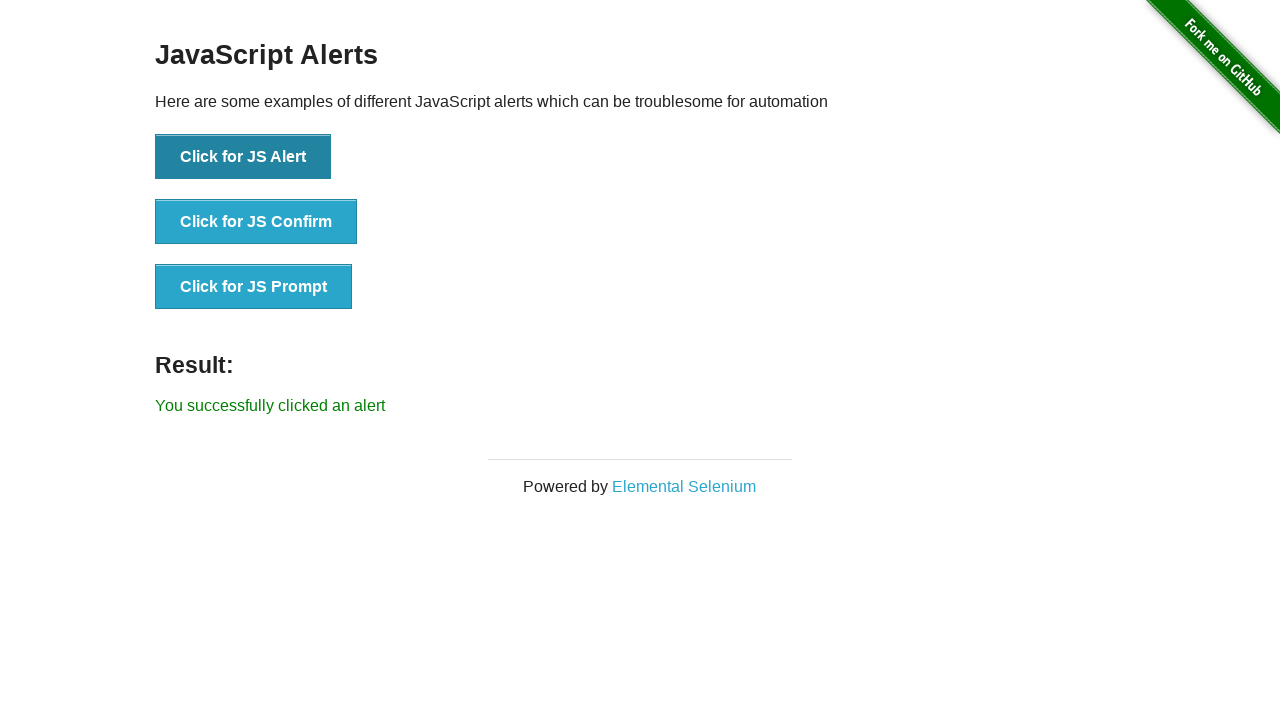

Clicked button to trigger confirm dialog at (256, 222) on xpath=//button[@onclick='jsConfirm()']
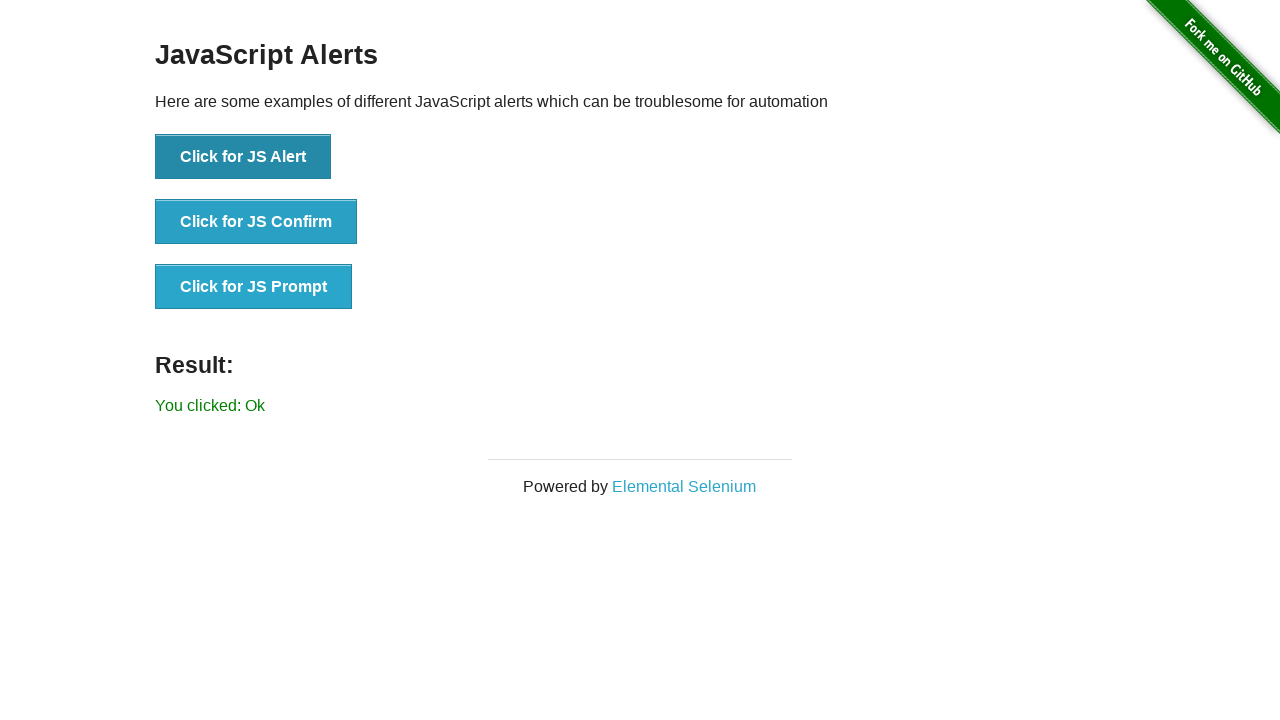

Waited 500ms for confirm dialog interaction
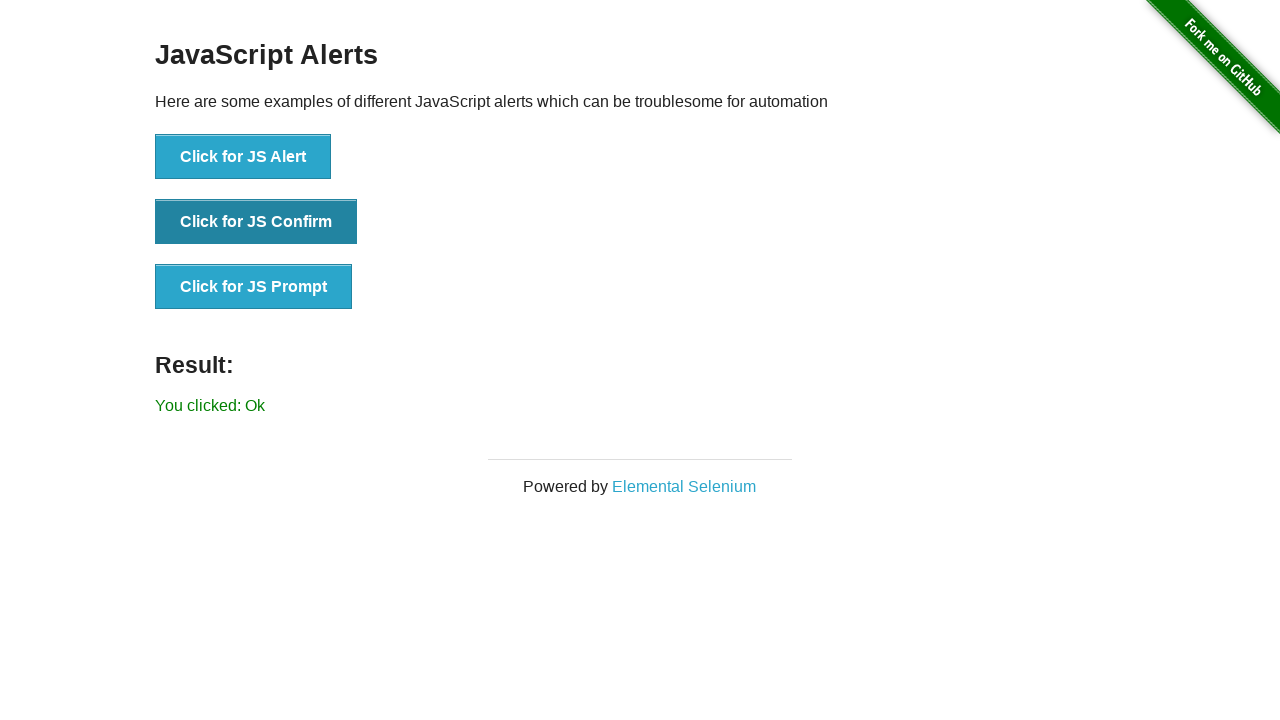

Clicked button again to trigger another confirm dialog at (256, 222) on xpath=//button[@onclick='jsConfirm()']
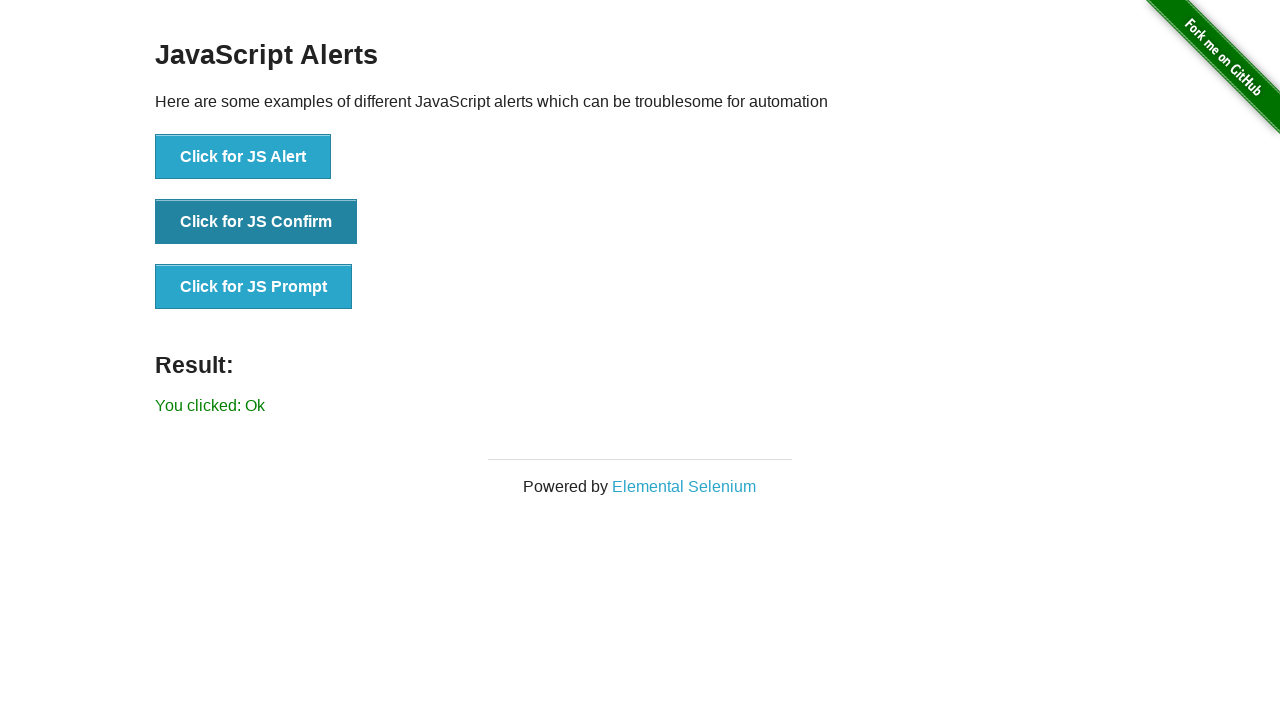

Set up dialog handler to dismiss the confirm dialog
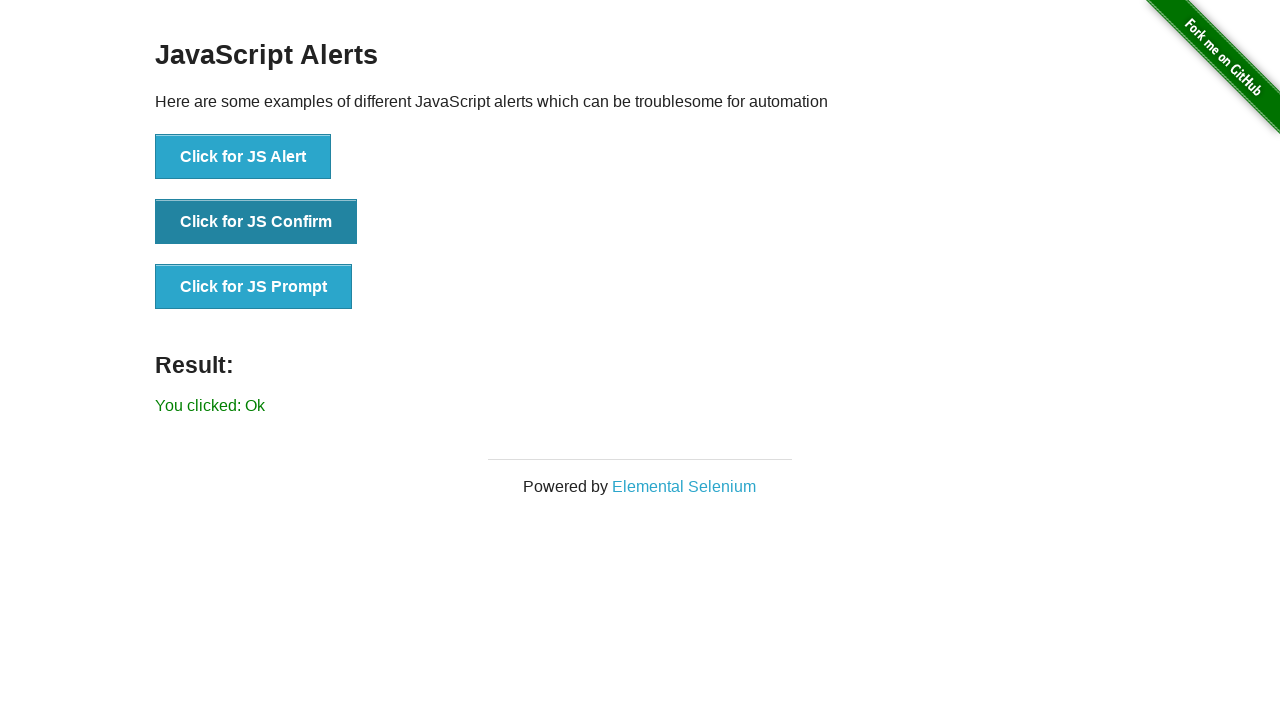

Waited 500ms for confirm dialog dismissal
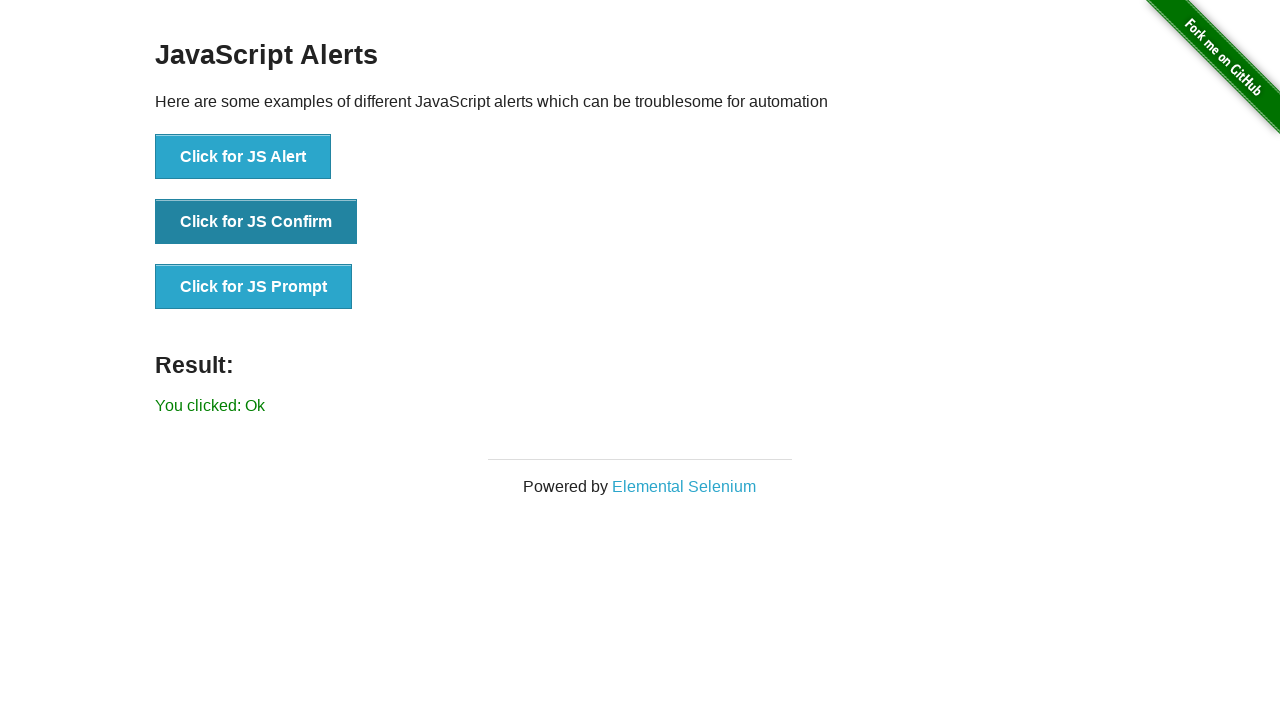

Clicked button to trigger prompt dialog at (254, 287) on xpath=//button[@onclick='jsPrompt()']
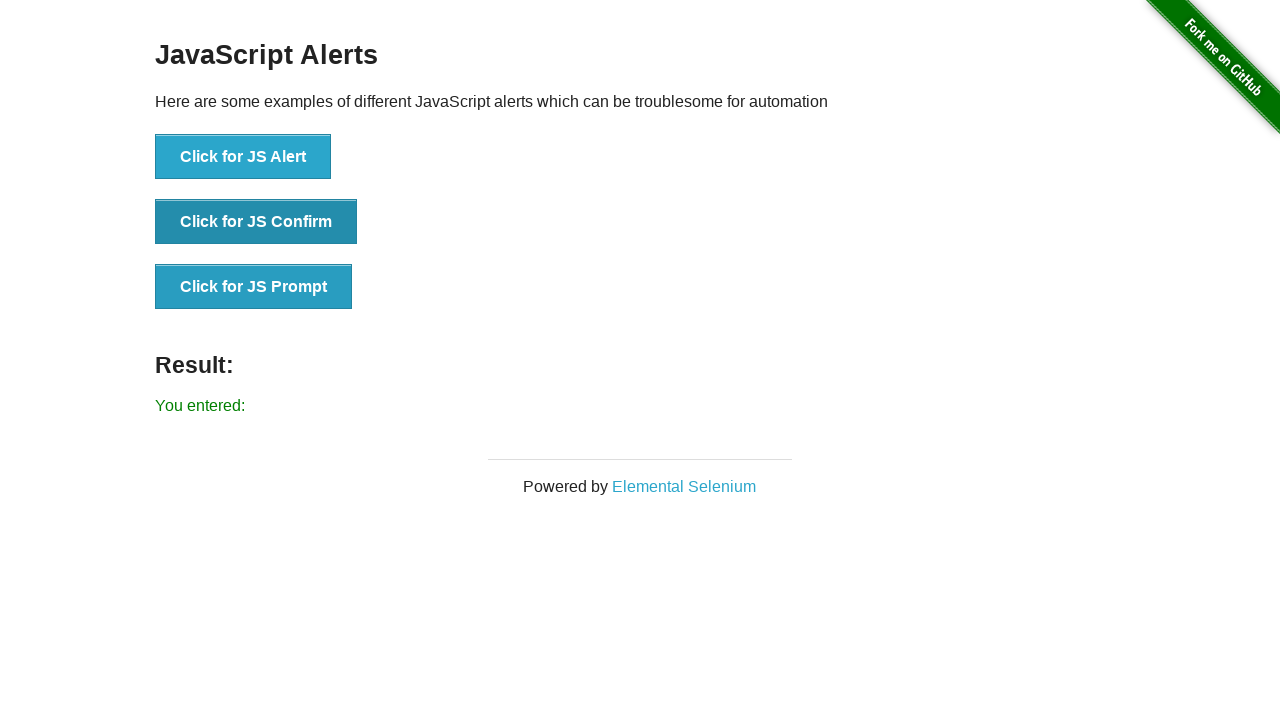

Set up dialog handler to accept prompt with text 'Khushali'
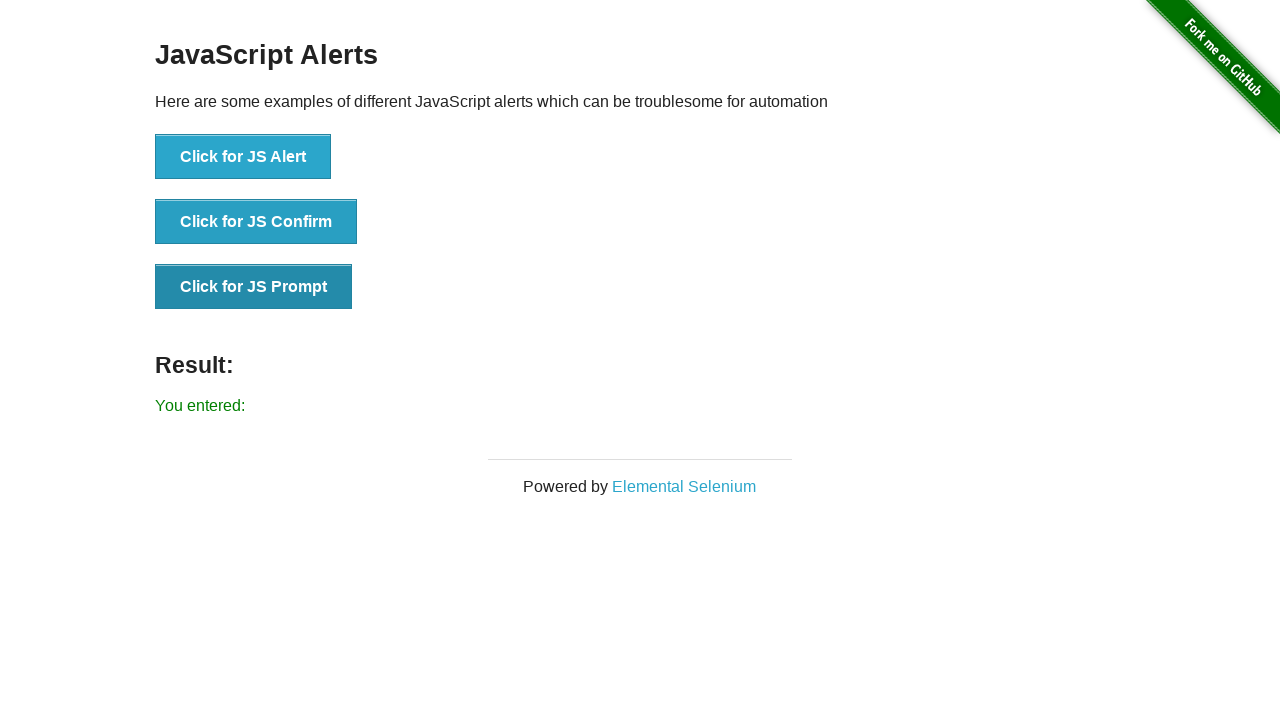

Waited 500ms for prompt dialog to be accepted
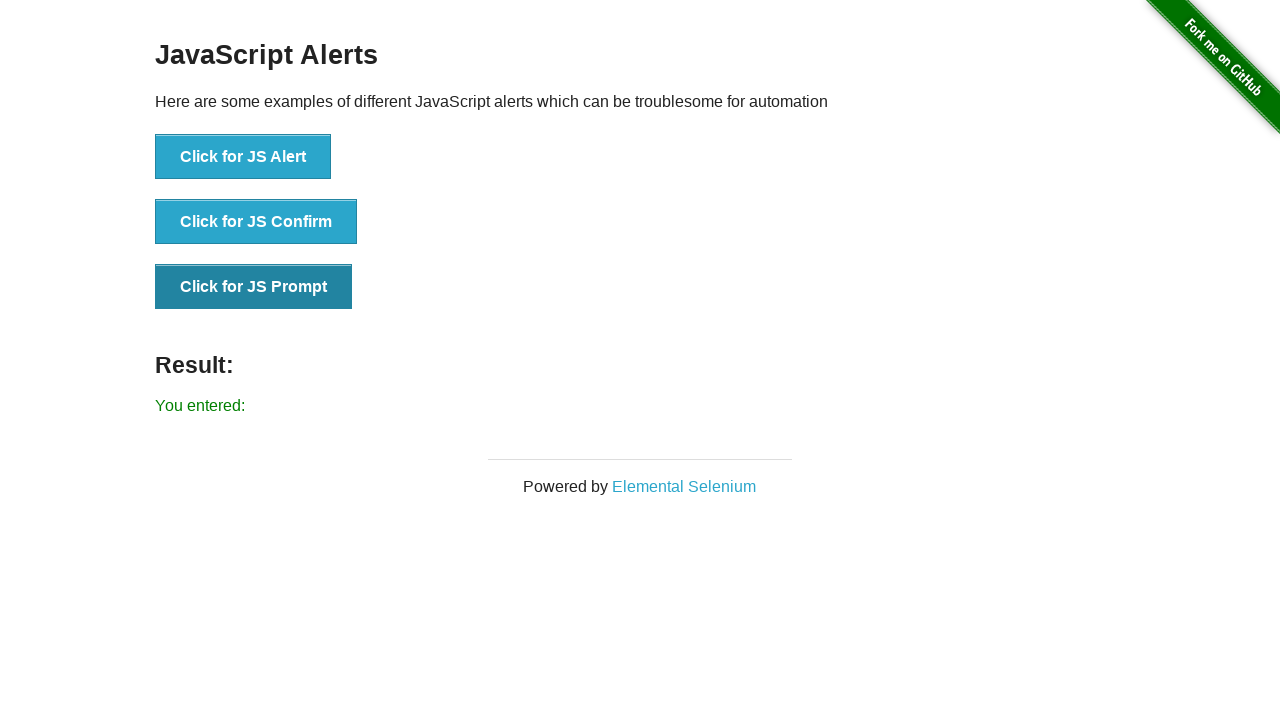

Clicked button again to trigger another prompt dialog at (254, 287) on xpath=//button[@onclick='jsPrompt()']
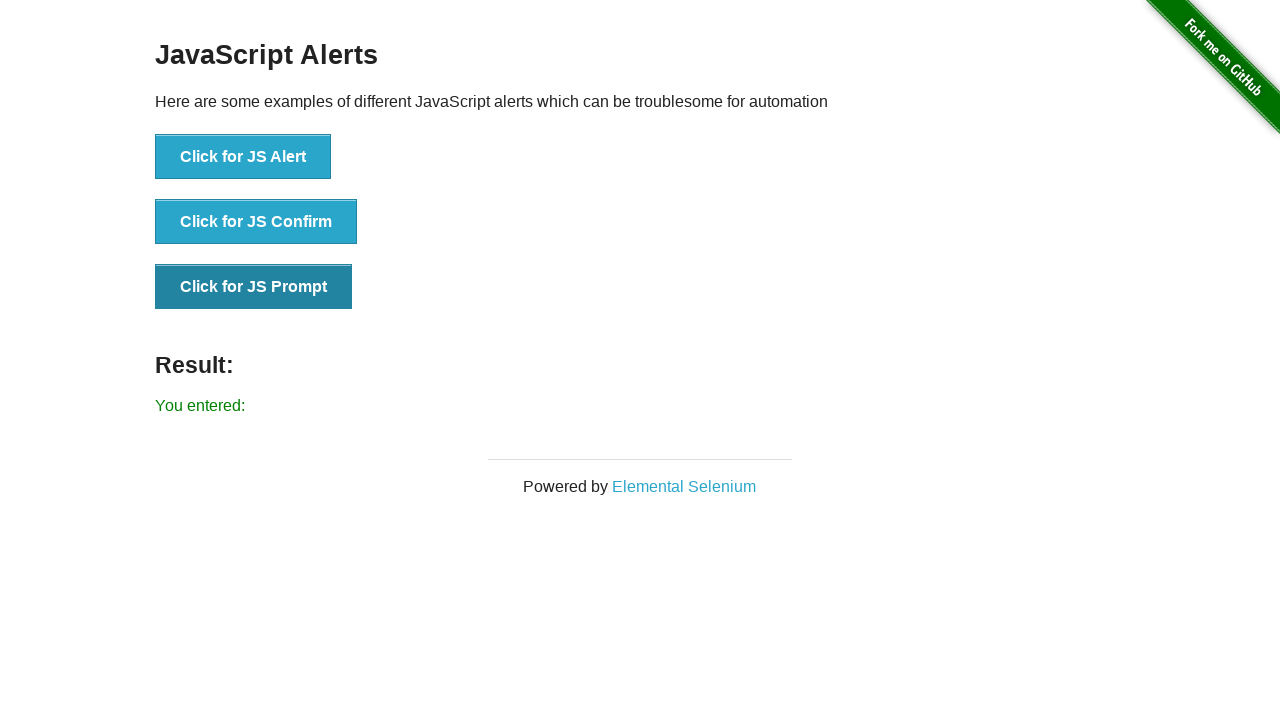

Set up dialog handler to dismiss the prompt dialog
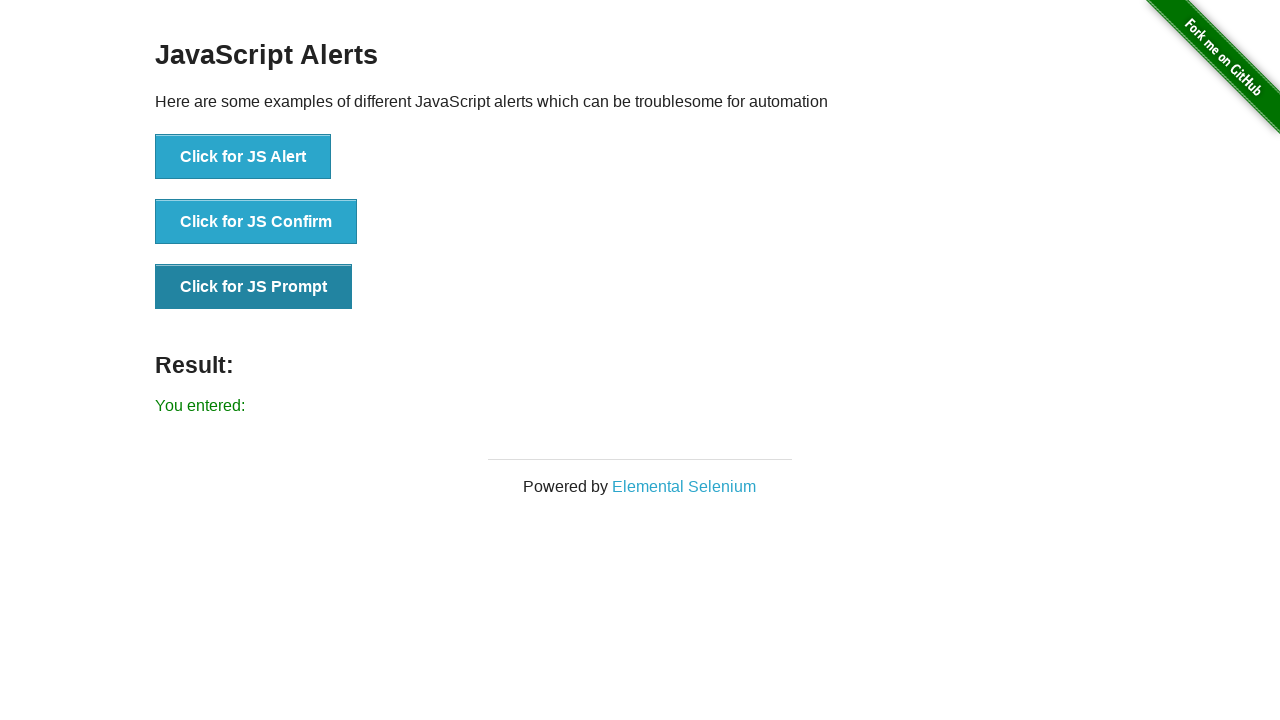

Waited 500ms for prompt dialog dismissal
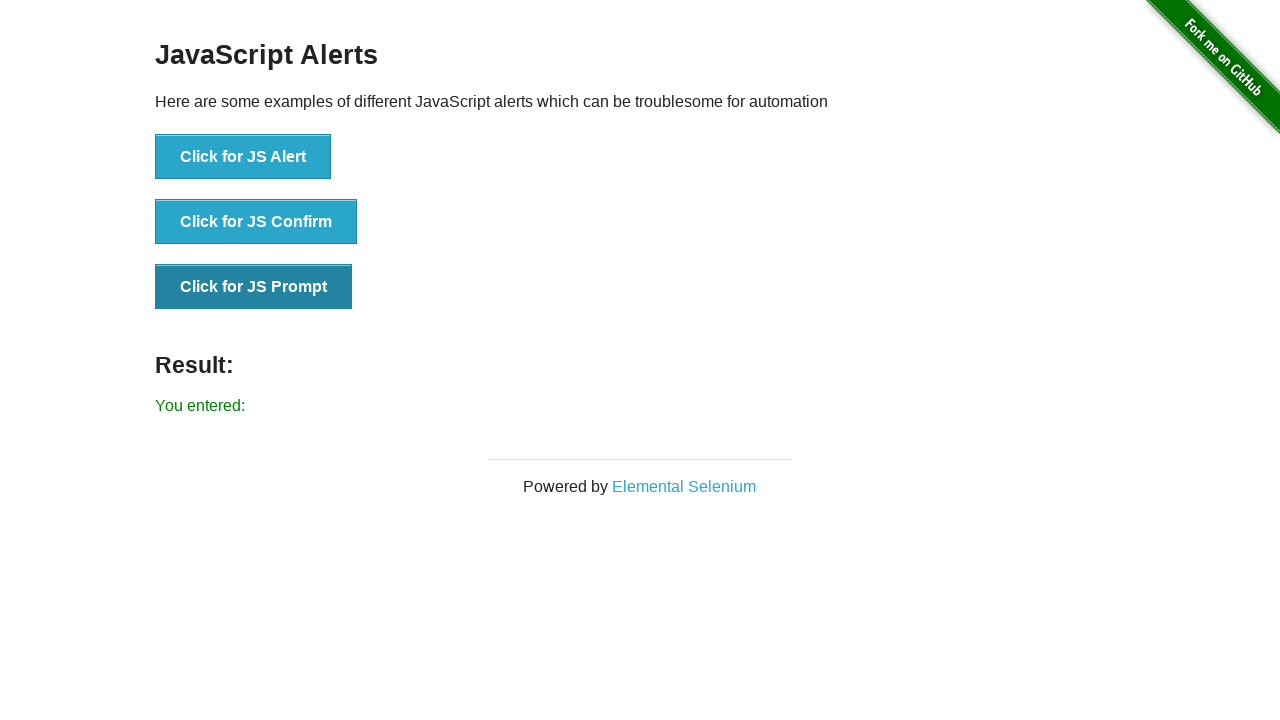

Verified result element is present on the page
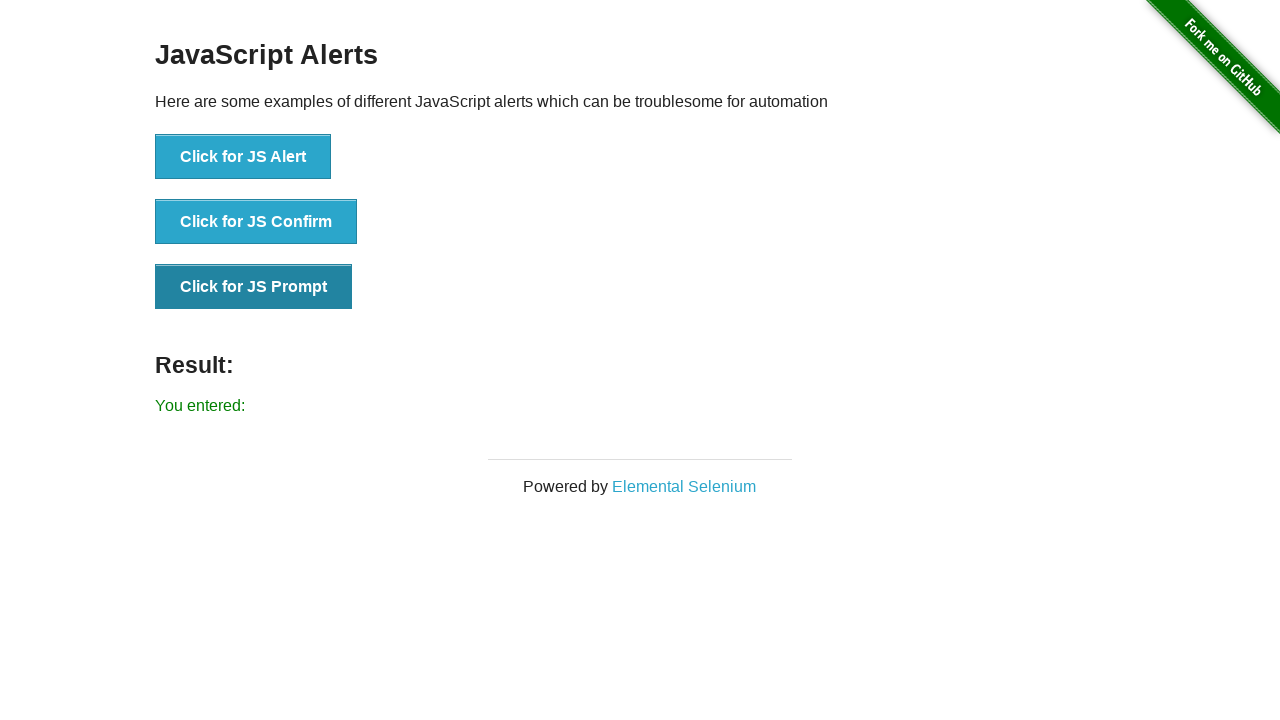

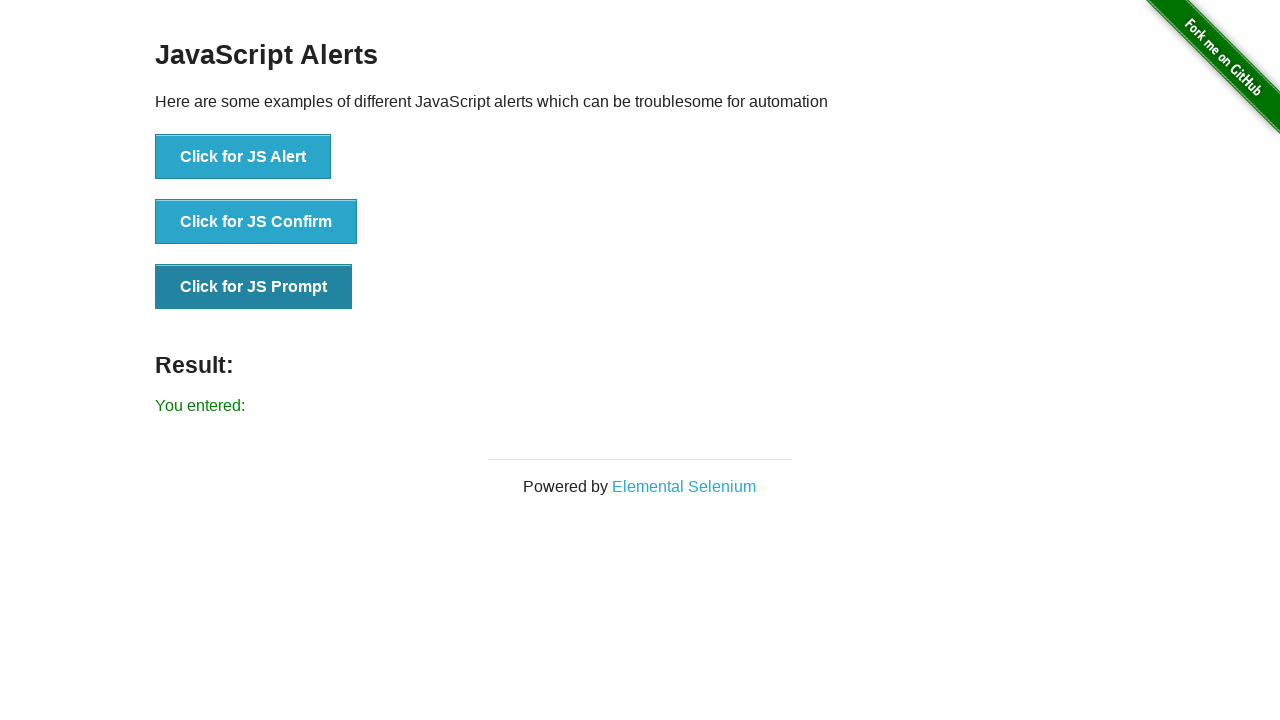